Navigates to a page, finds and clicks a link with a specific calculated text value, then fills out a form with personal information and submits it

Starting URL: http://suninjuly.github.io/find_link_text

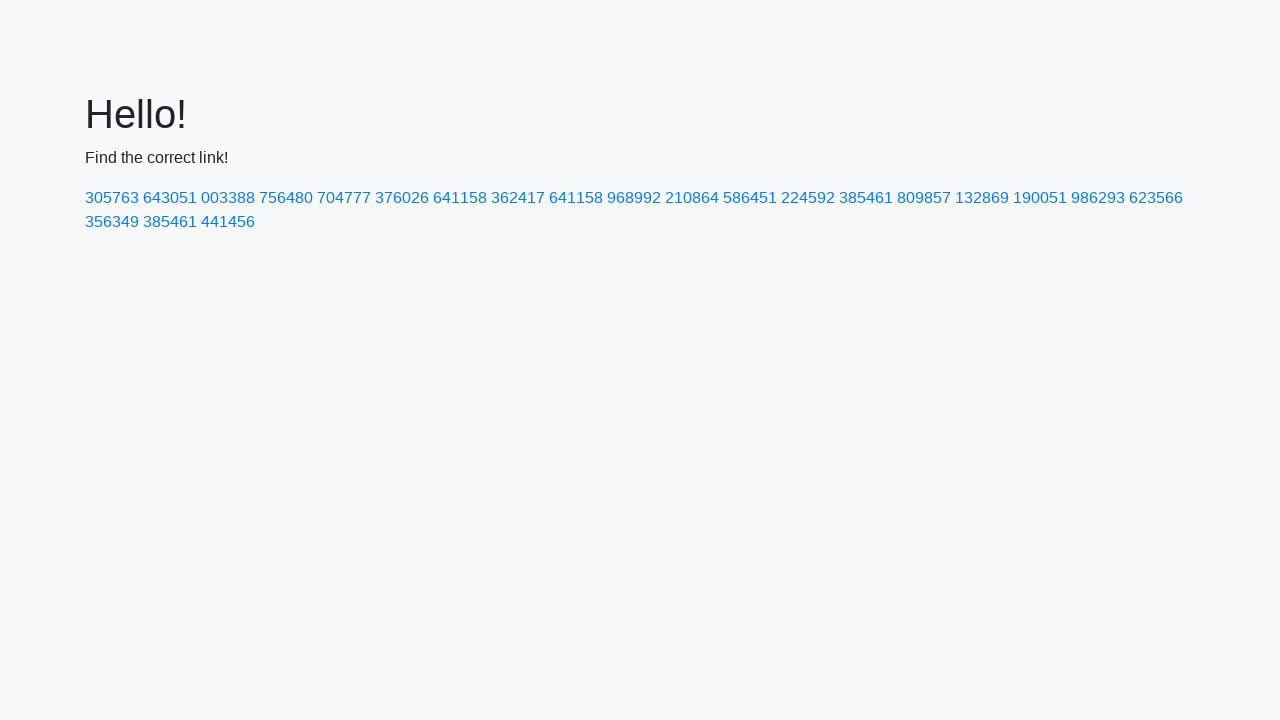

Clicked link with calculated text value '224592' at (808, 198) on a:text('224592')
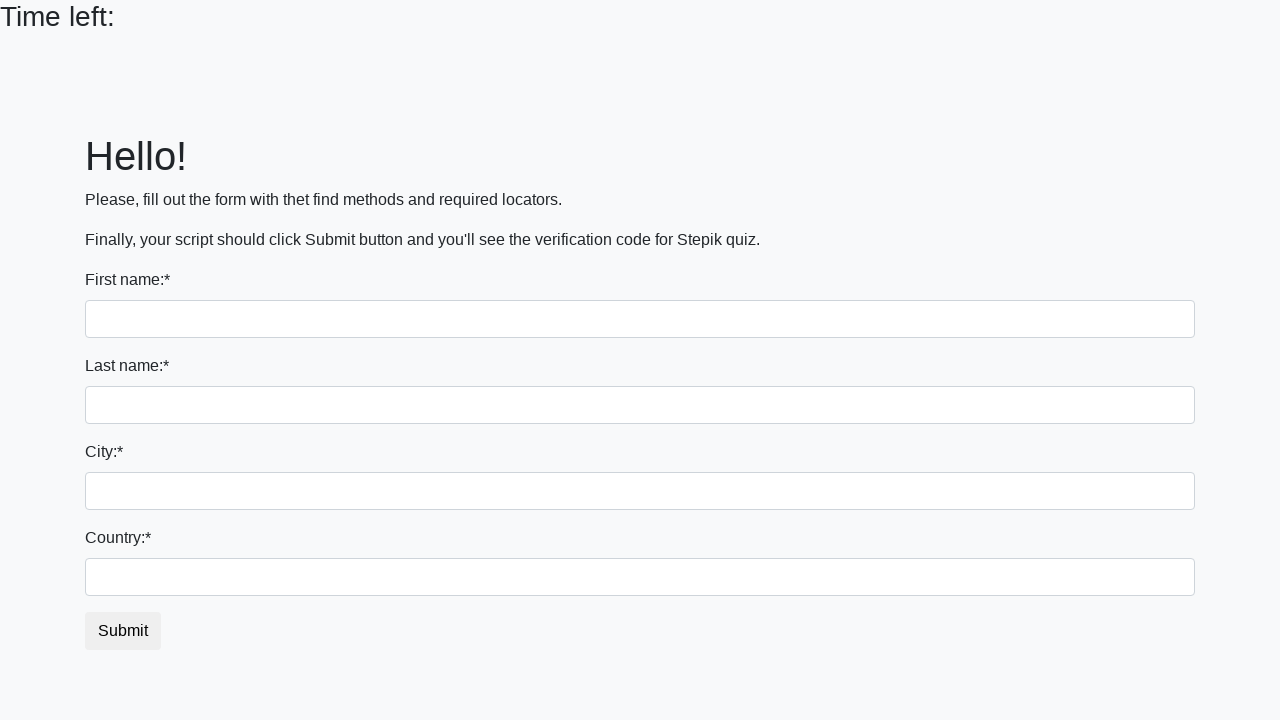

Filled first name field with 'John' on input[name='first_name']
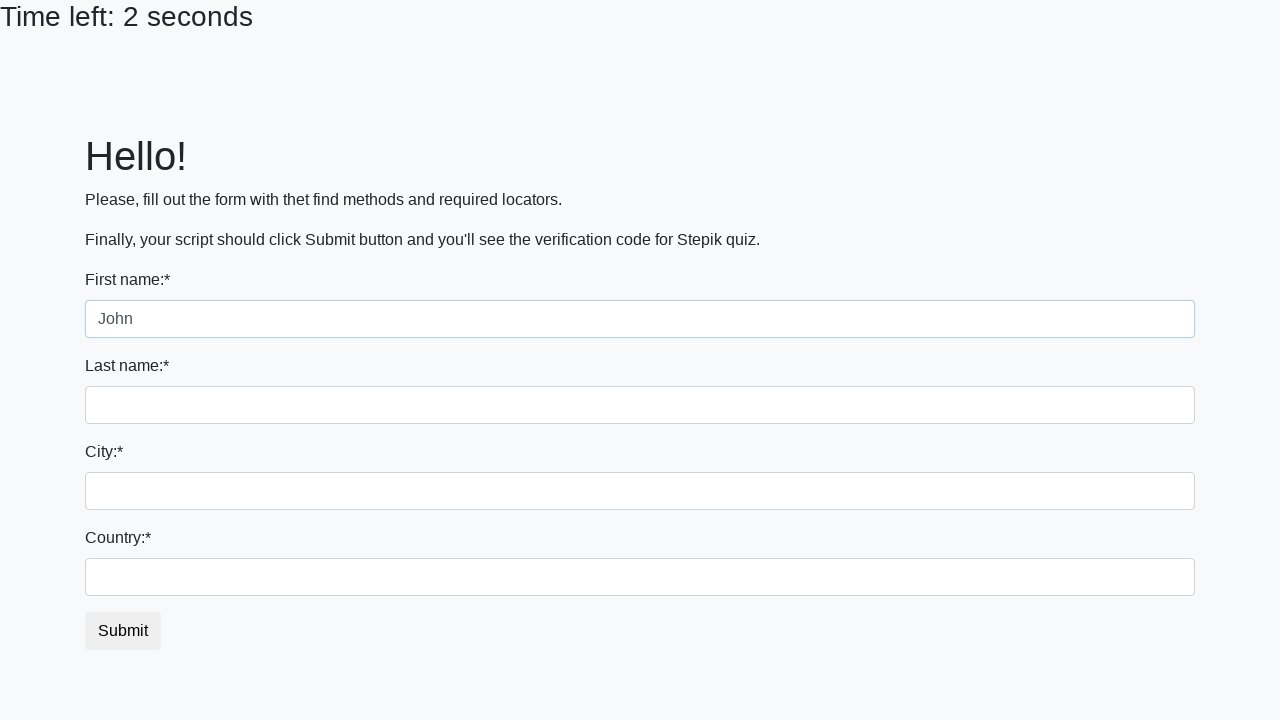

Filled last name field with 'Smith' on input[name='last_name']
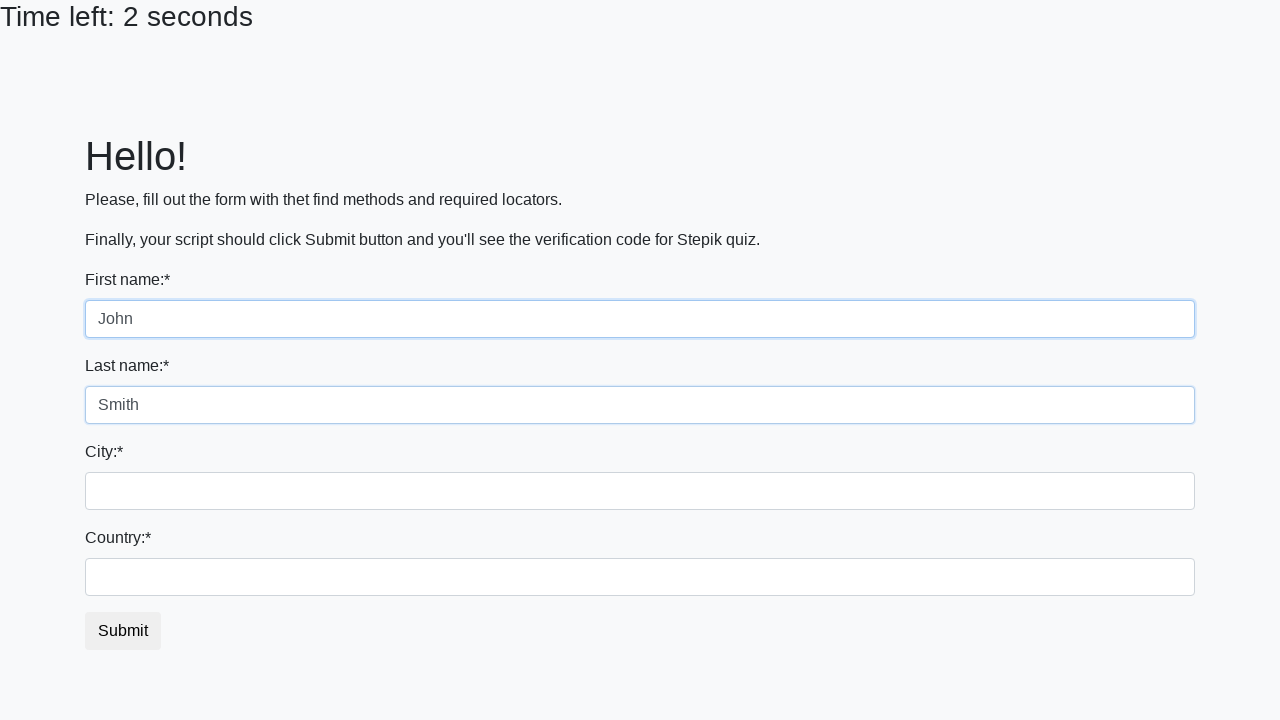

Filled city field with 'New York' on .city
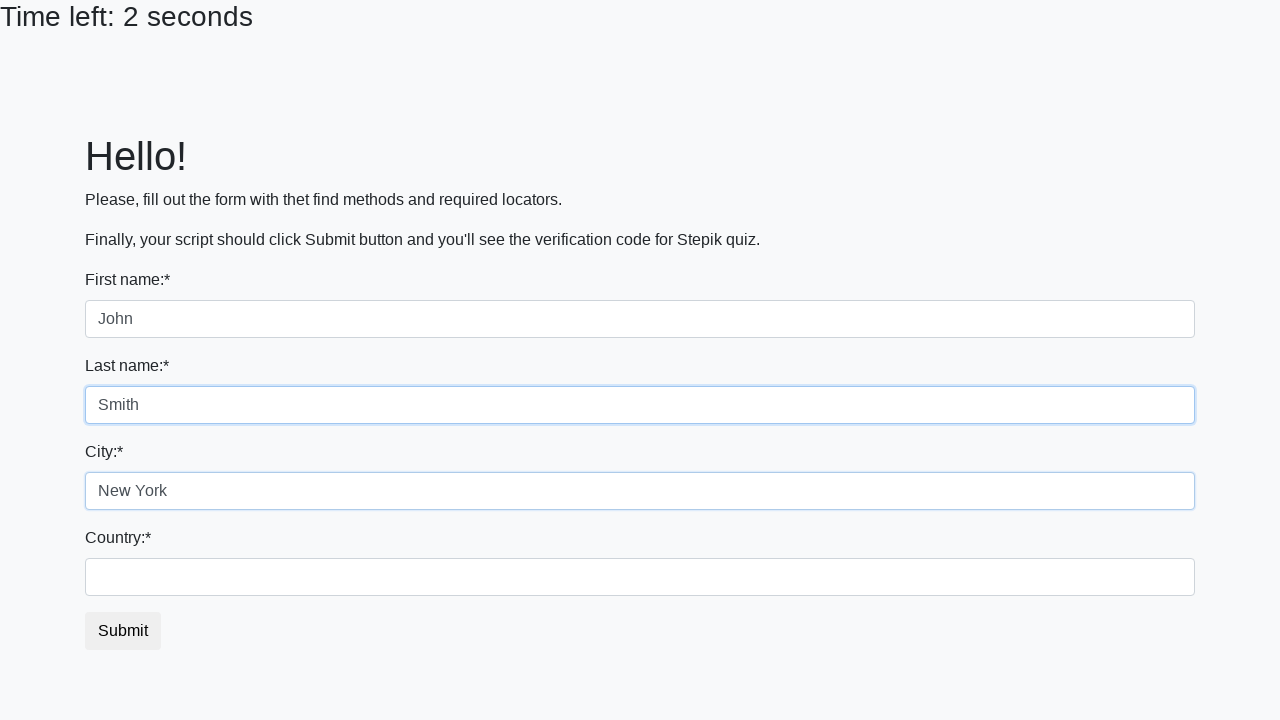

Filled country field with 'United States' on #country
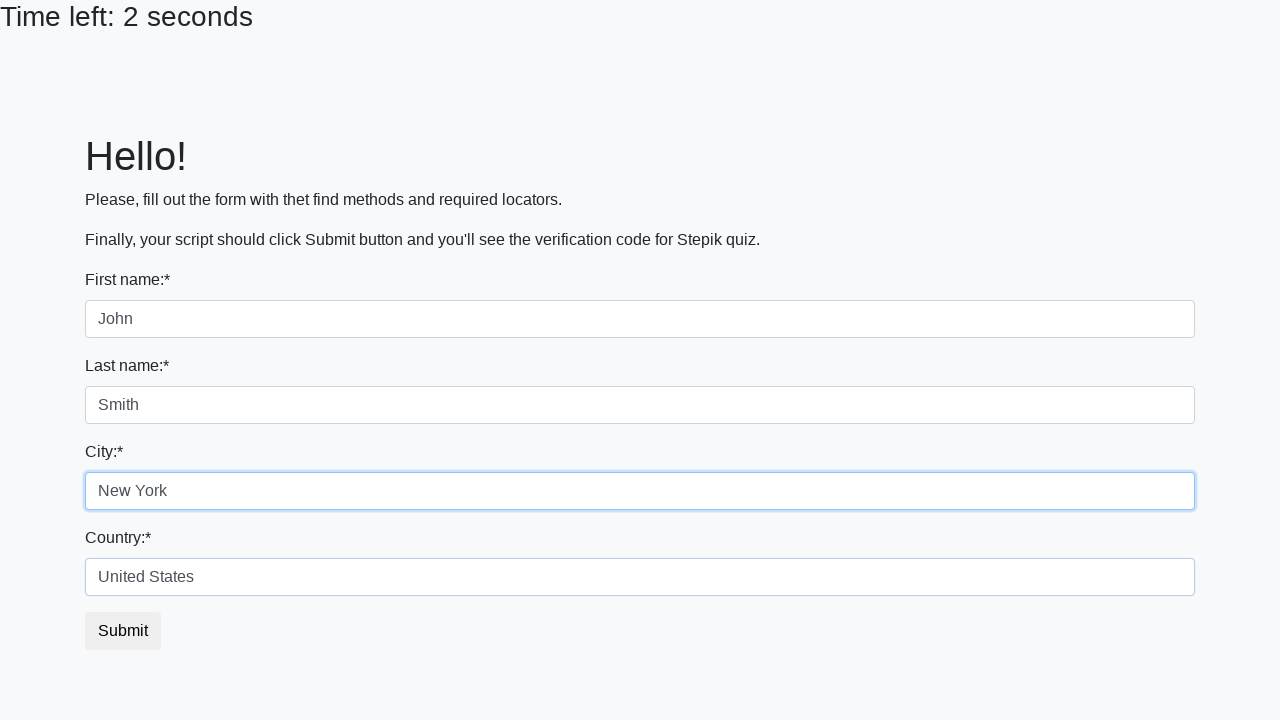

Clicked submit button to submit form at (123, 631) on button.btn
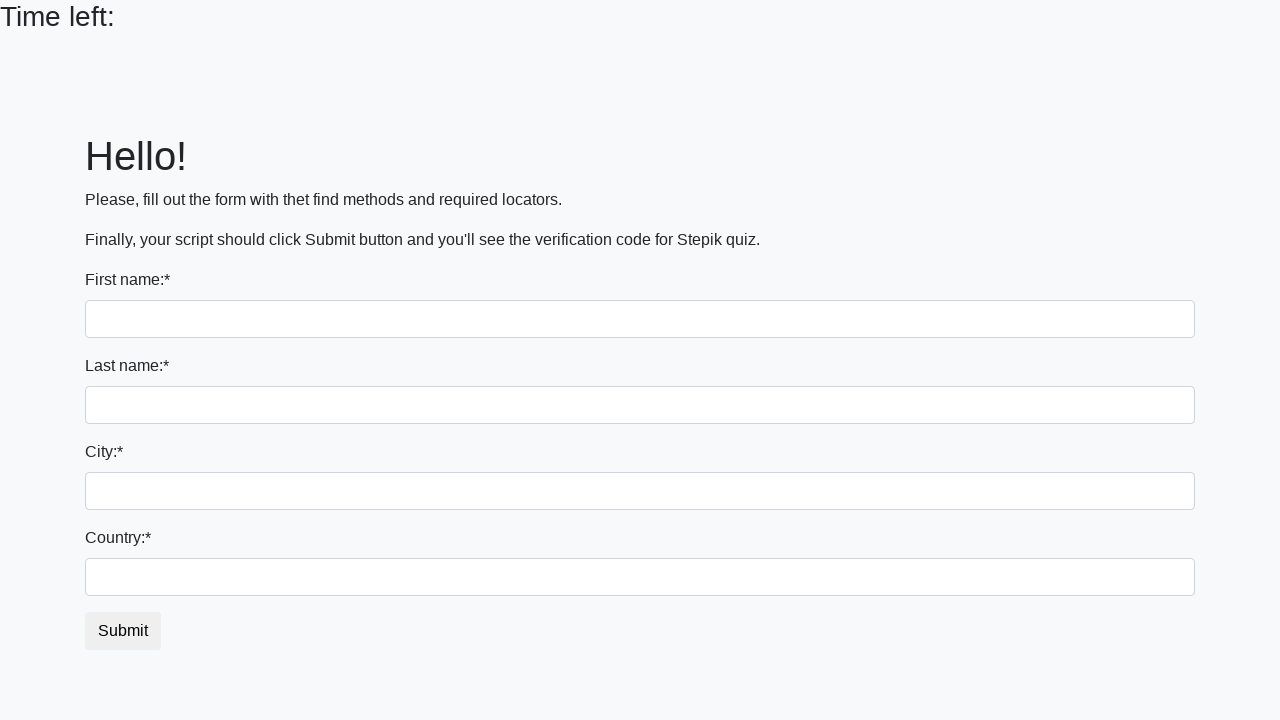

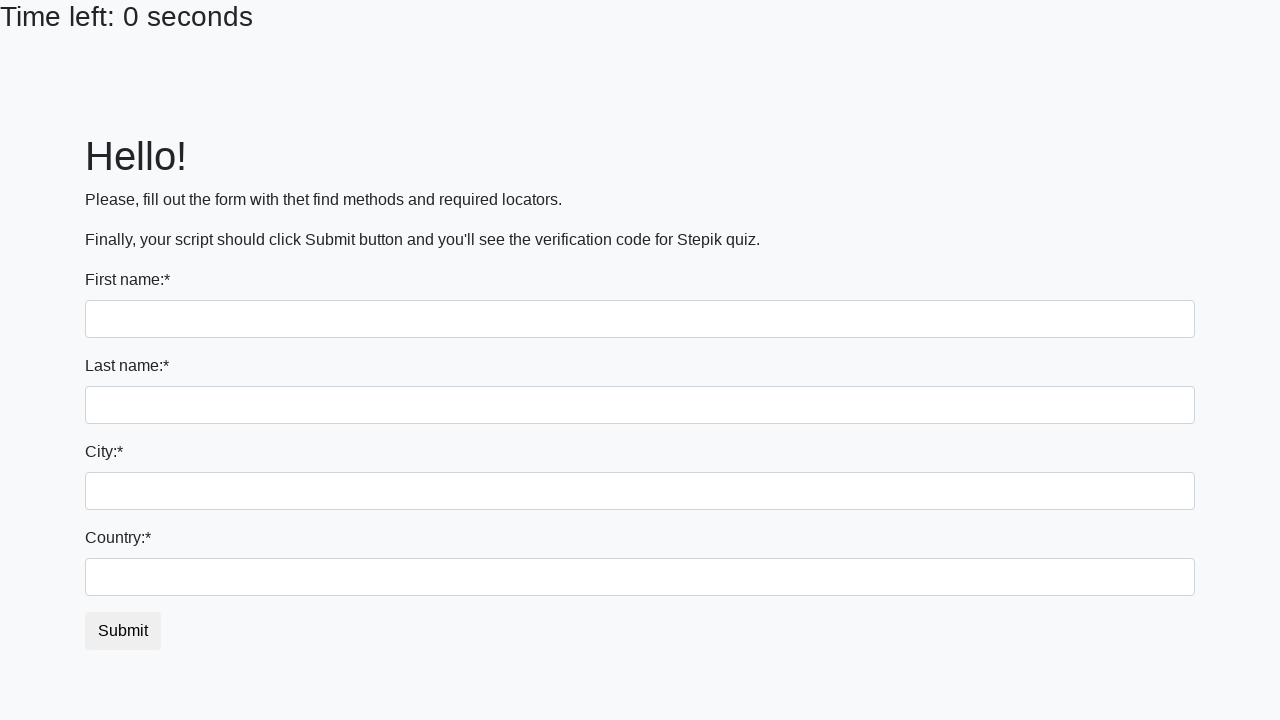